Tests a hostel fee calculator by selecting student type, entering number of rooms, calculating fees, and verifying the displayed fee breakdown

Starting URL: http://webapps.tekstac.com/CucumberHostelFeeCalc/

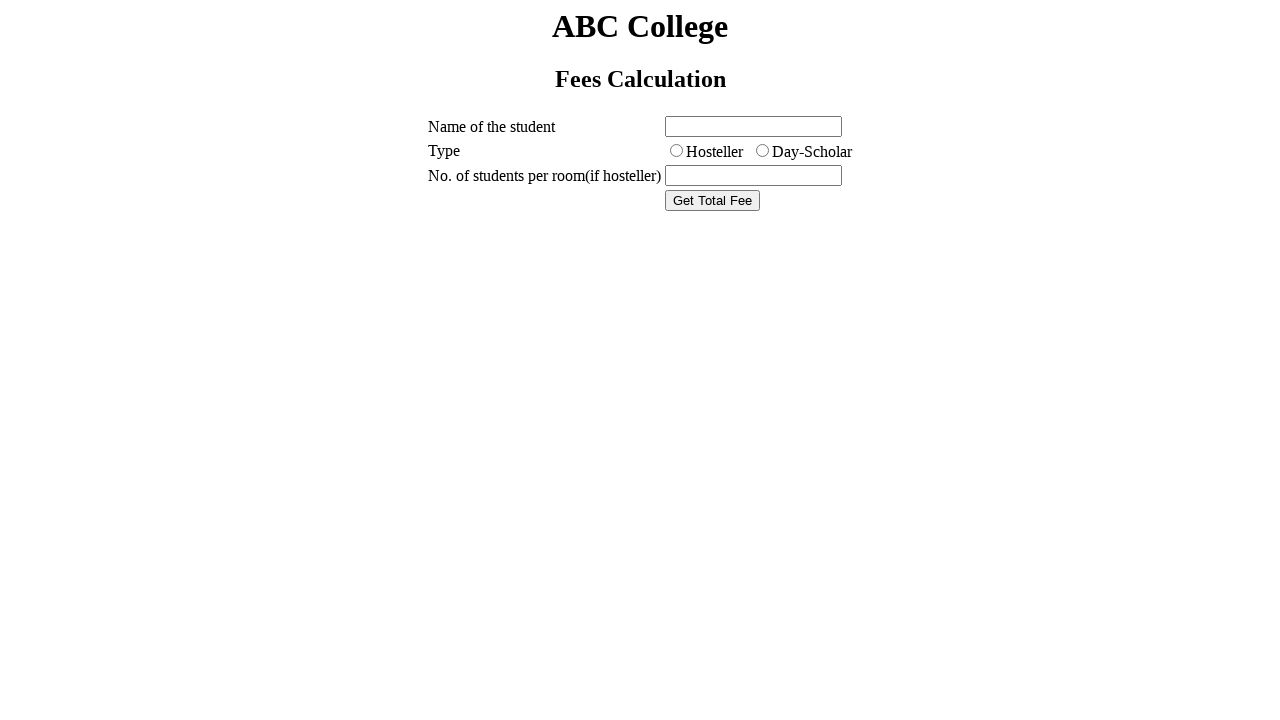

Selected student type radio button option 1 at (676, 151) on xpath=/html/body/center/form/table/tbody/tr[2]/td[2]/input[1]
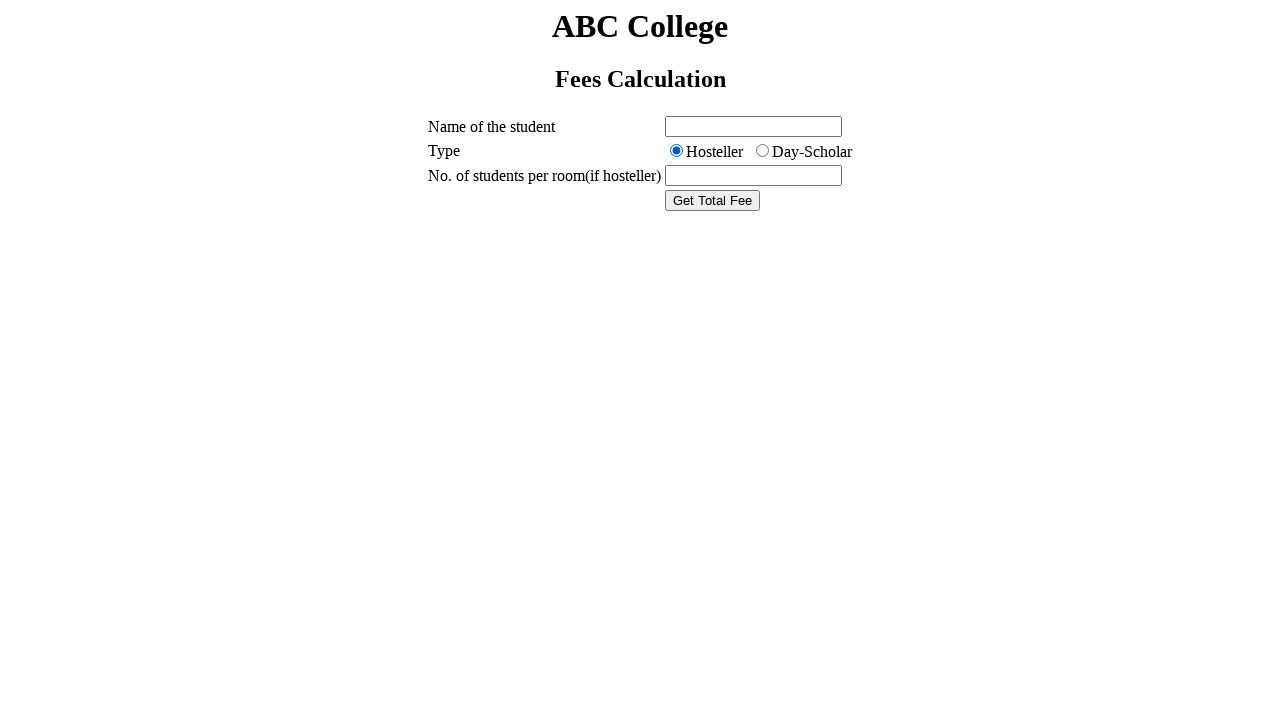

Entered number of rooms: 2 on //tr[3]//input[@id='number']
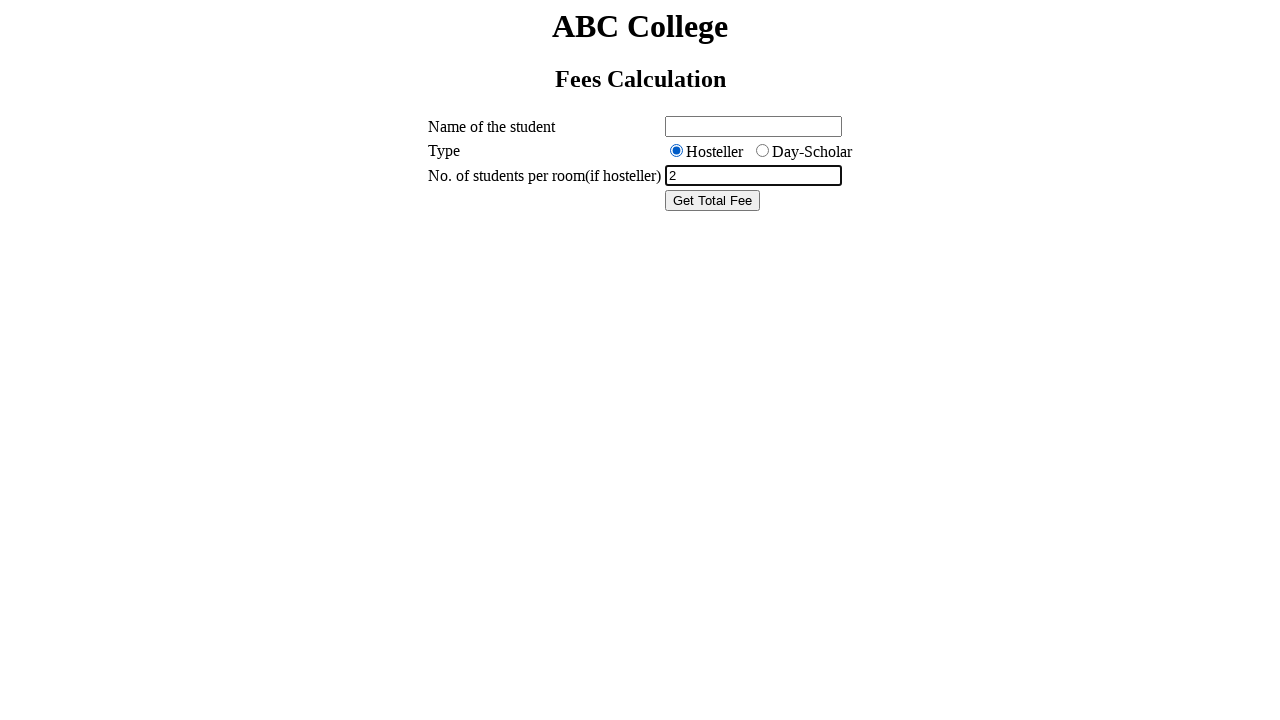

Clicked calculate fee button at (712, 201) on #getFee
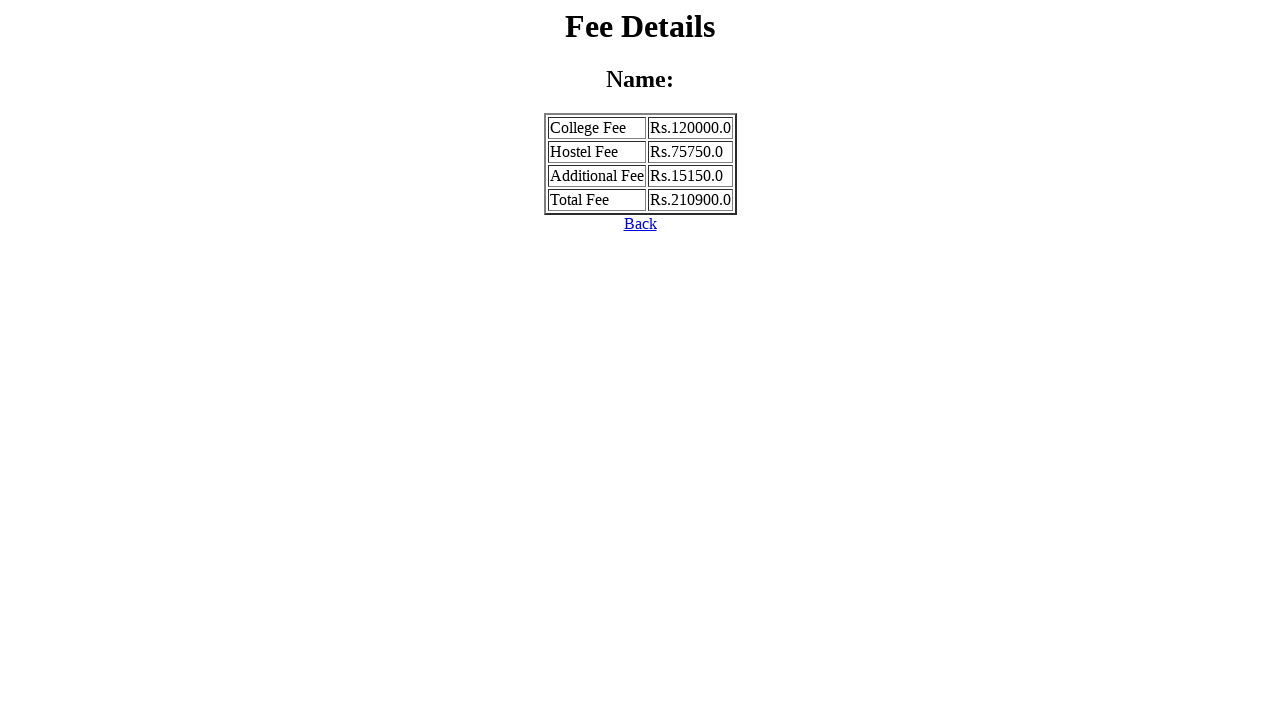

Fee table loaded and displayed
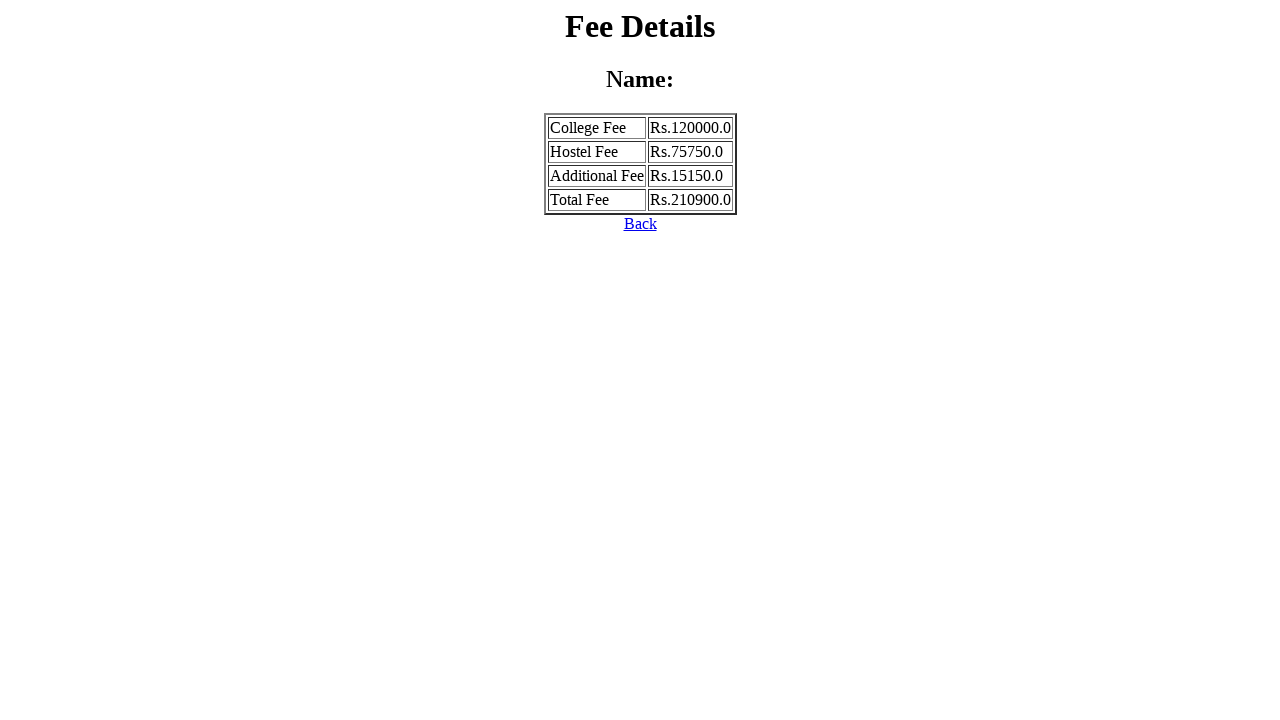

Verified first fee detail row is visible
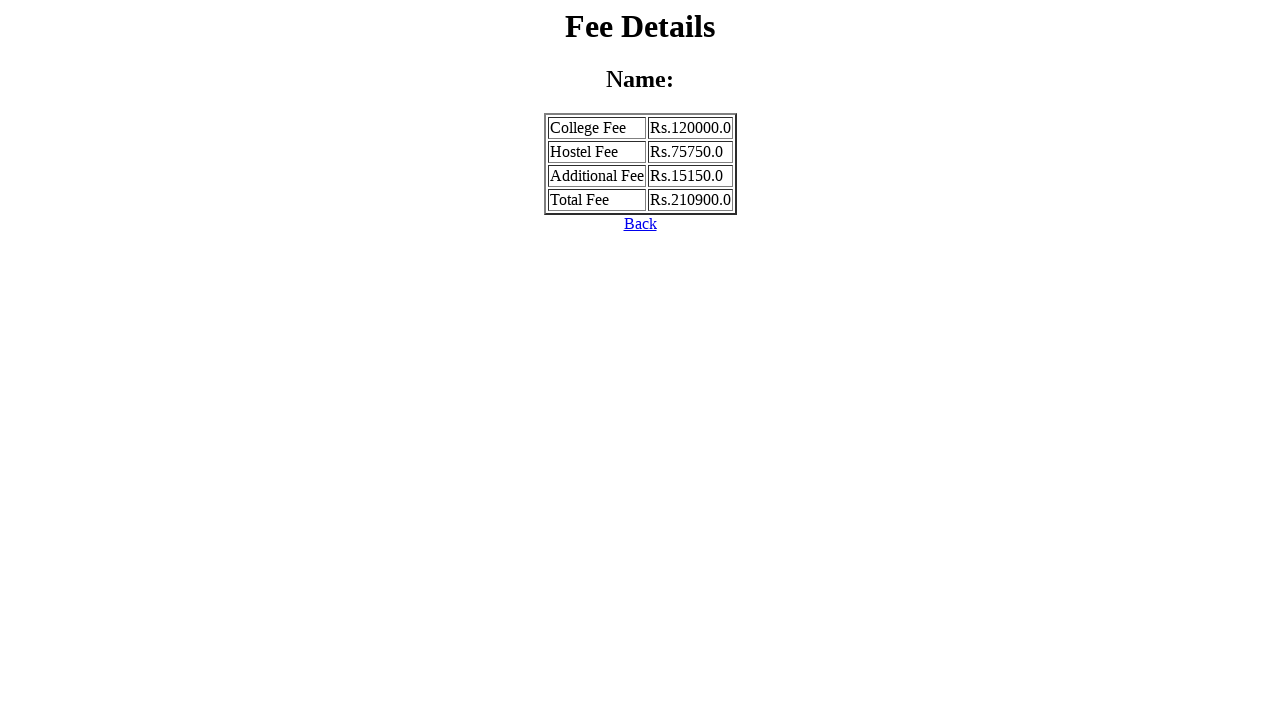

Verified second fee detail row is visible
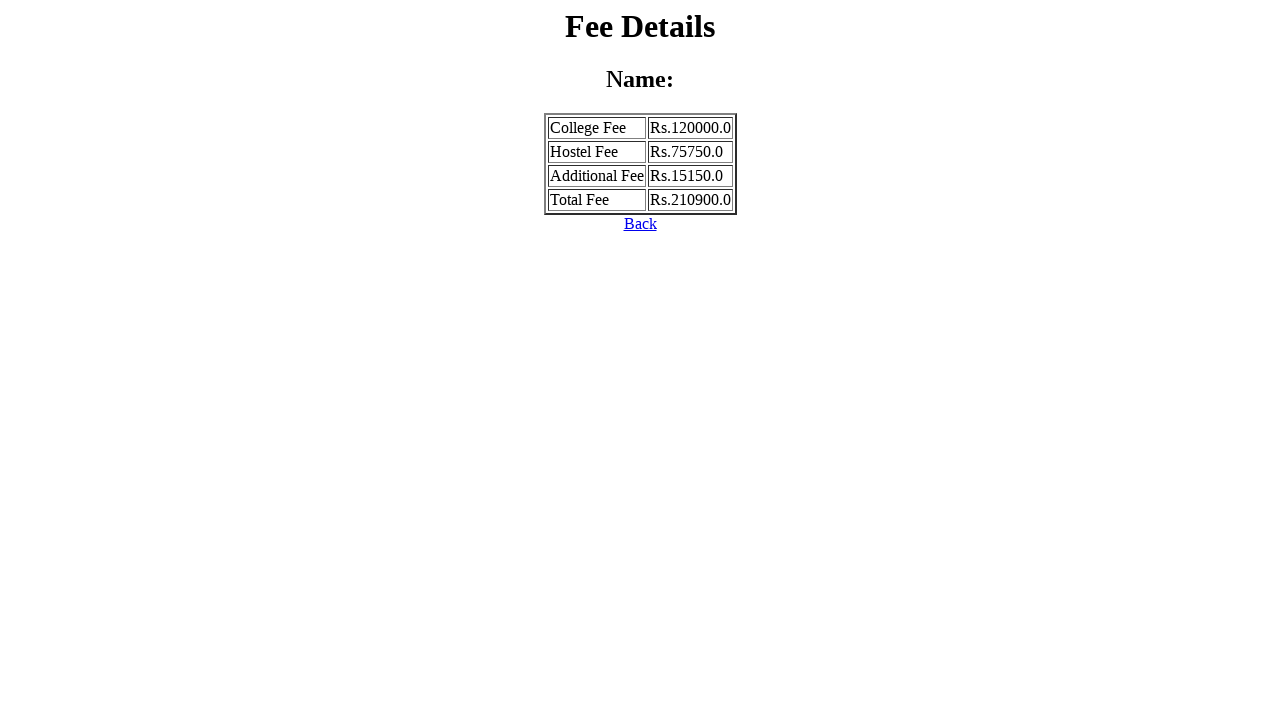

Verified third fee detail row is visible
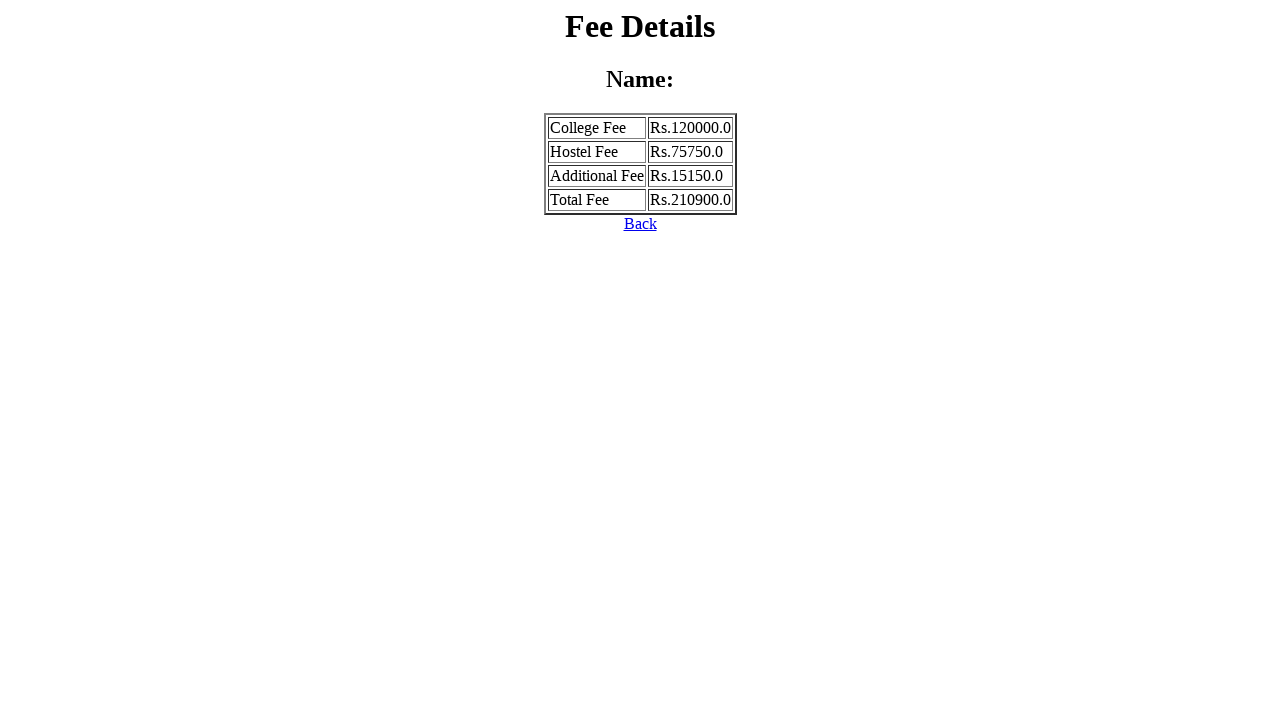

Verified fourth fee detail row is visible
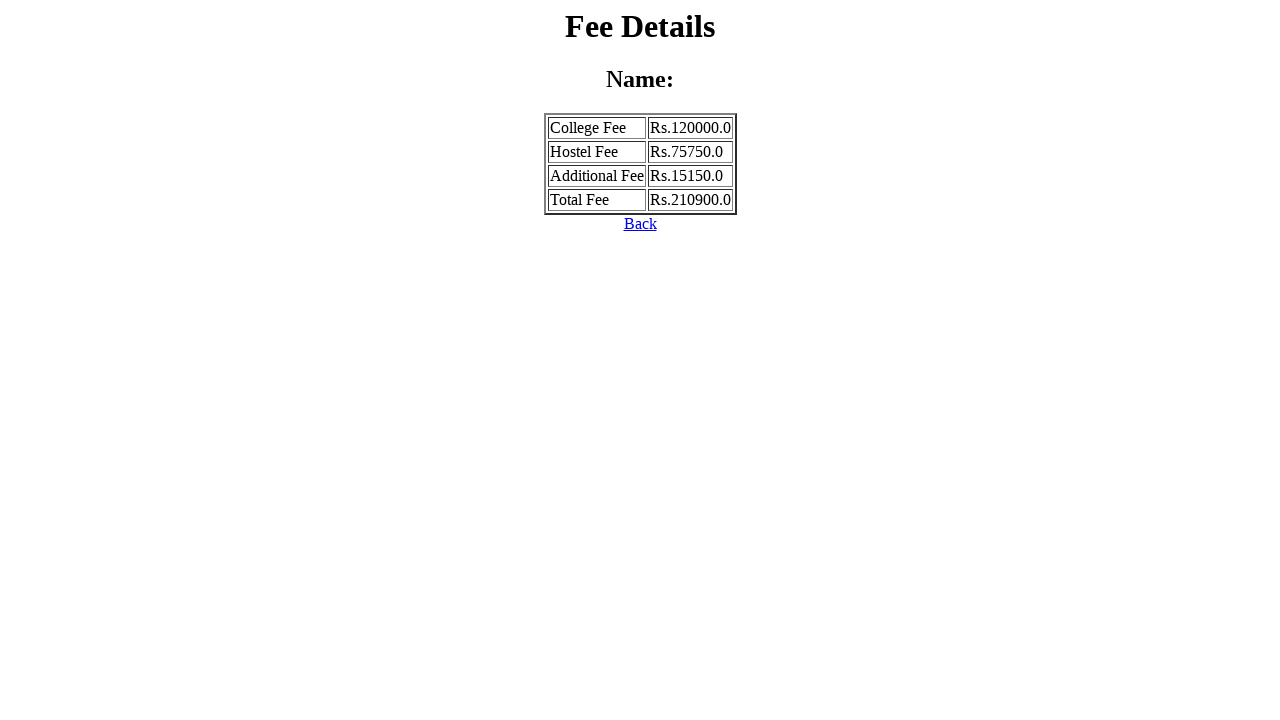

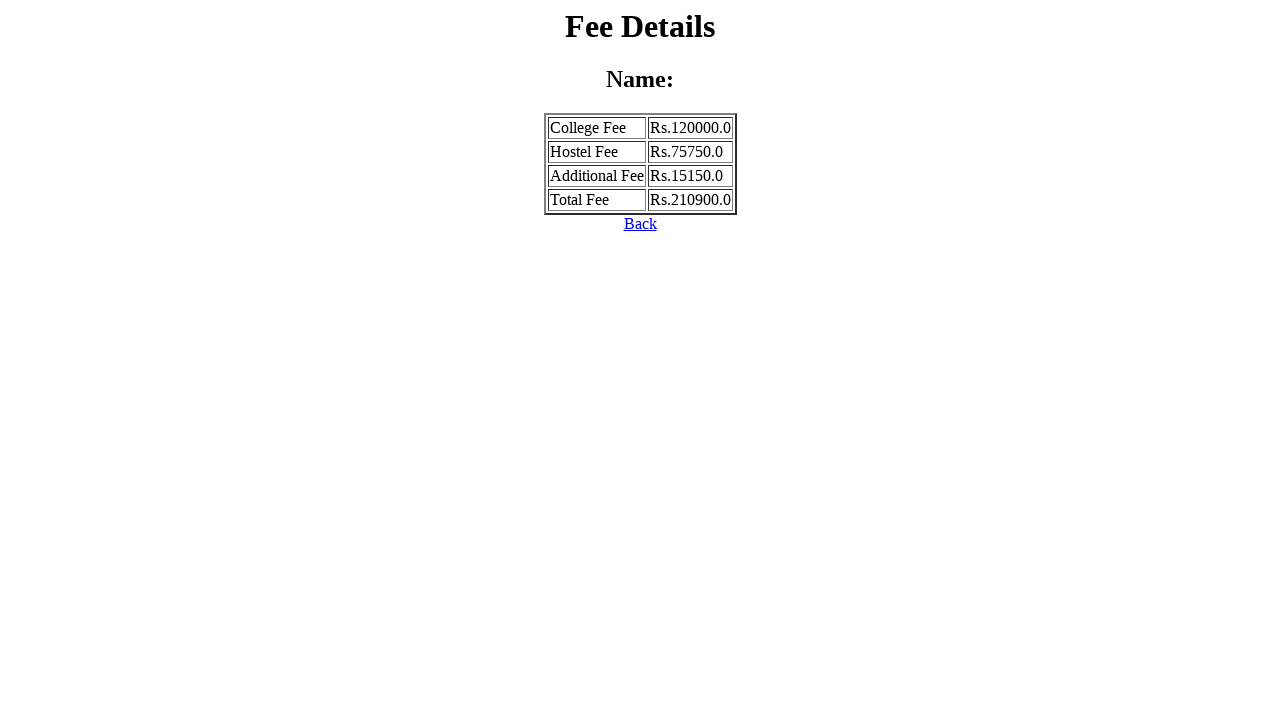